Tests alert handling by triggering an alert popup in an iframe and accepting it

Starting URL: https://www.w3schools.com/jsref/tryit.asp?filename=tryjsref_alert

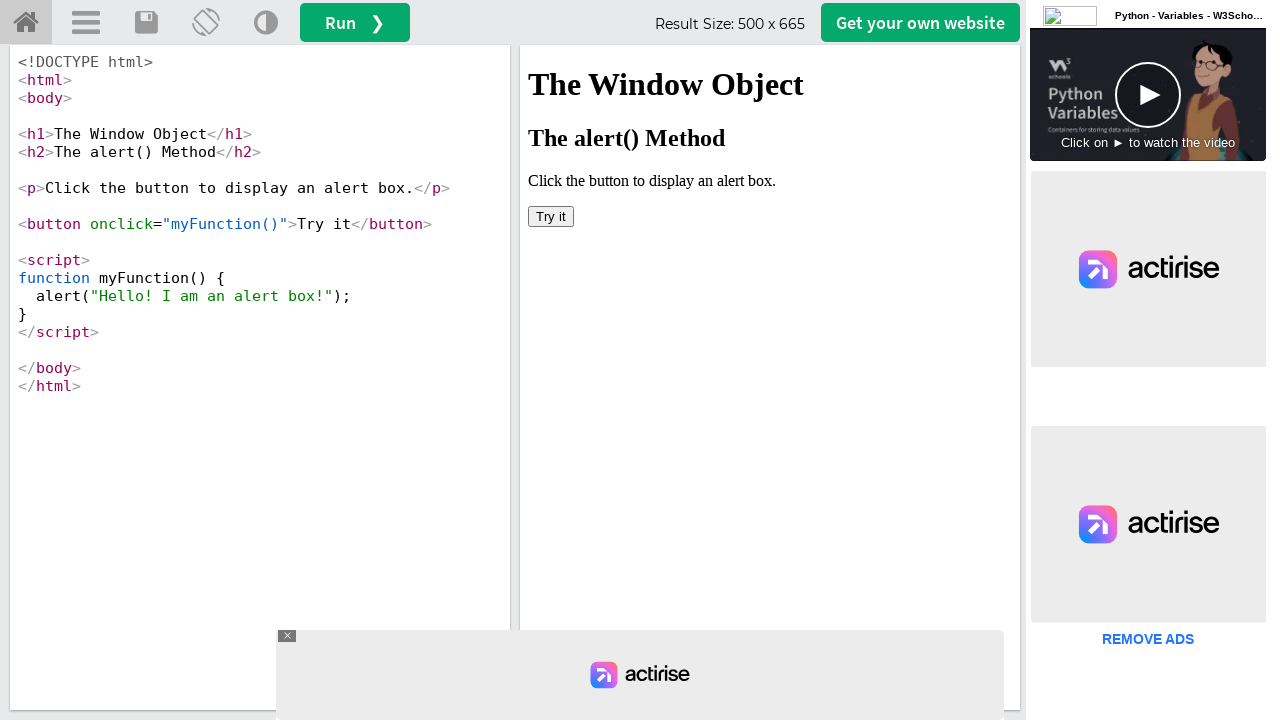

Waited for iframe with name 'iframeResult' to load
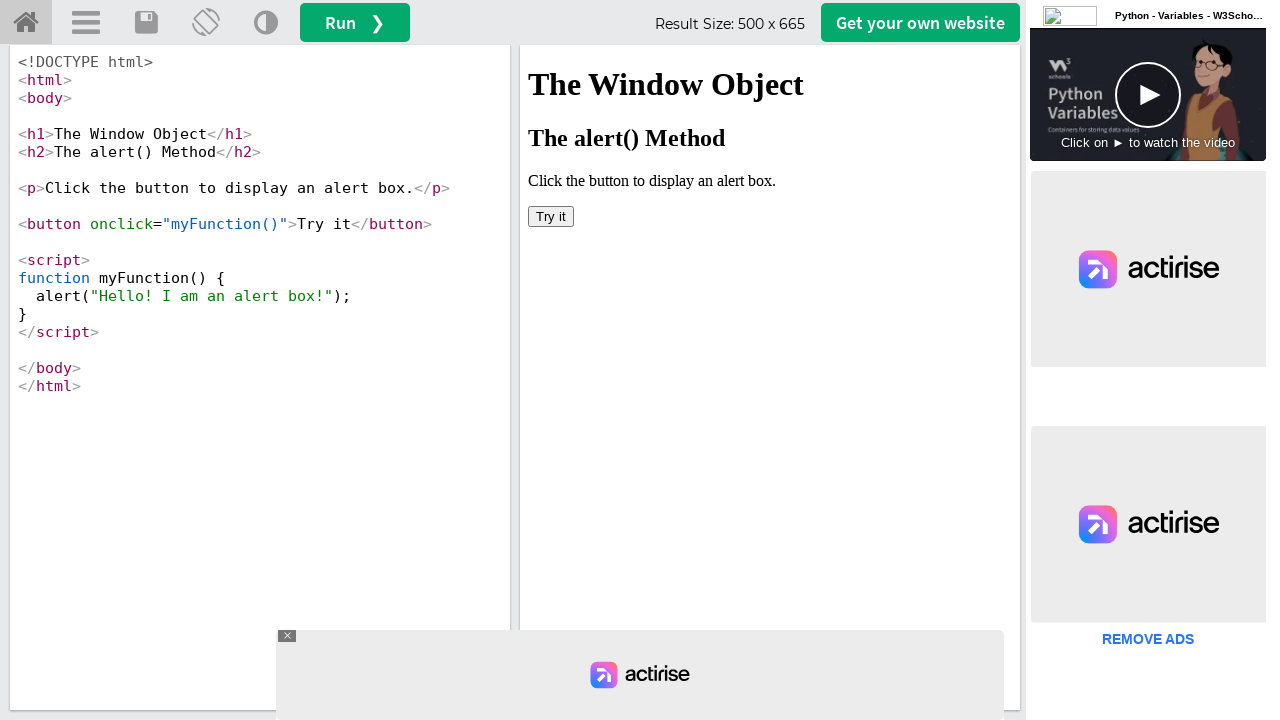

Switched to iframe context
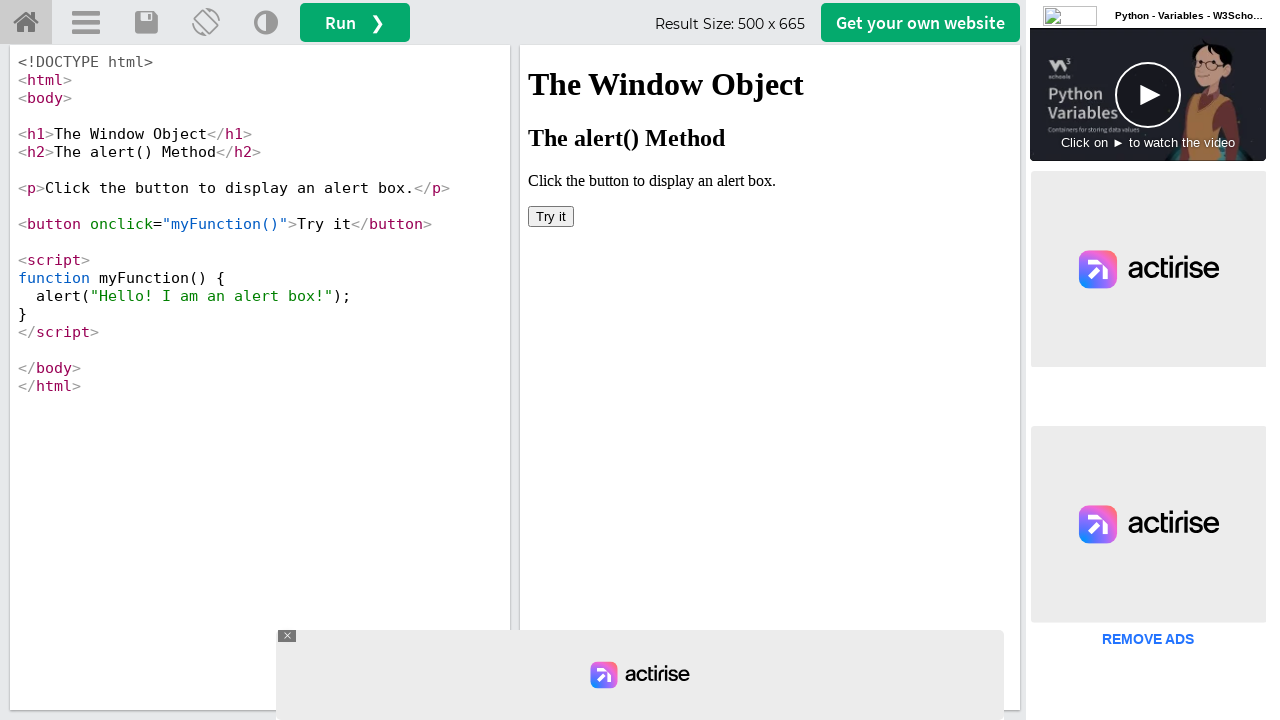

Clicked 'Try it' button to trigger alert popup at (551, 216) on button:has-text('Try it')
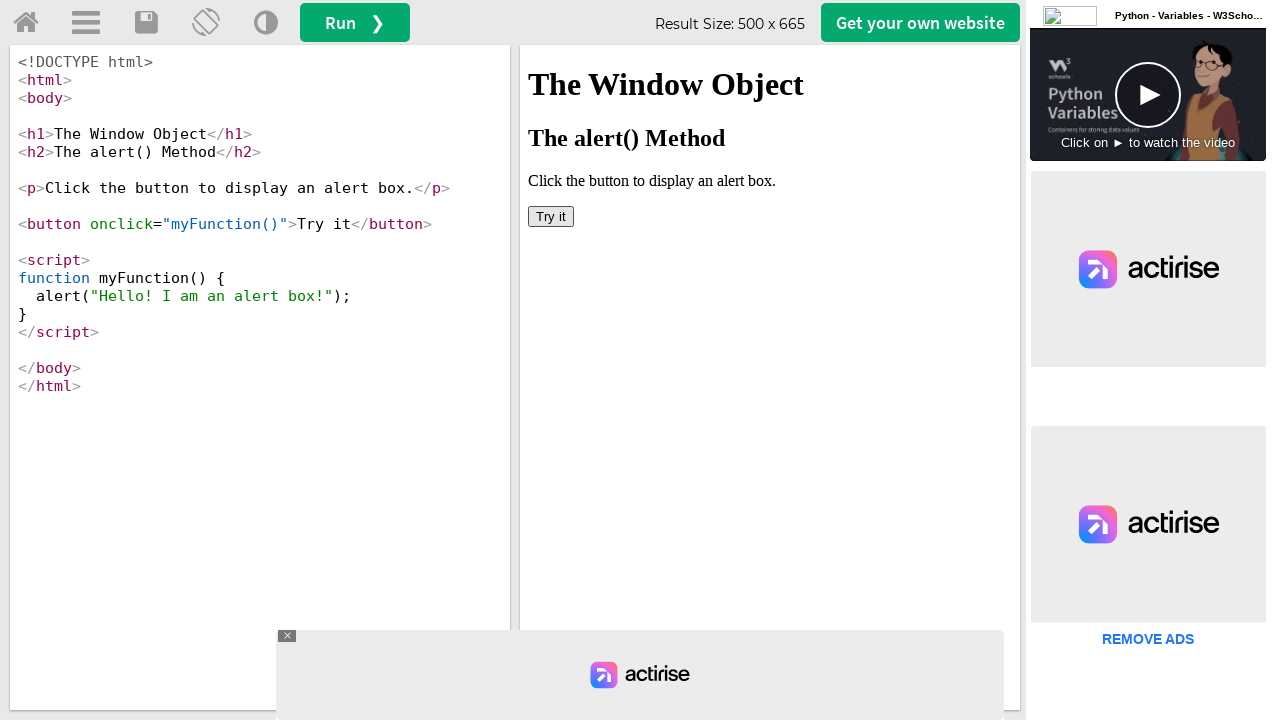

Set up dialog handler to accept alert
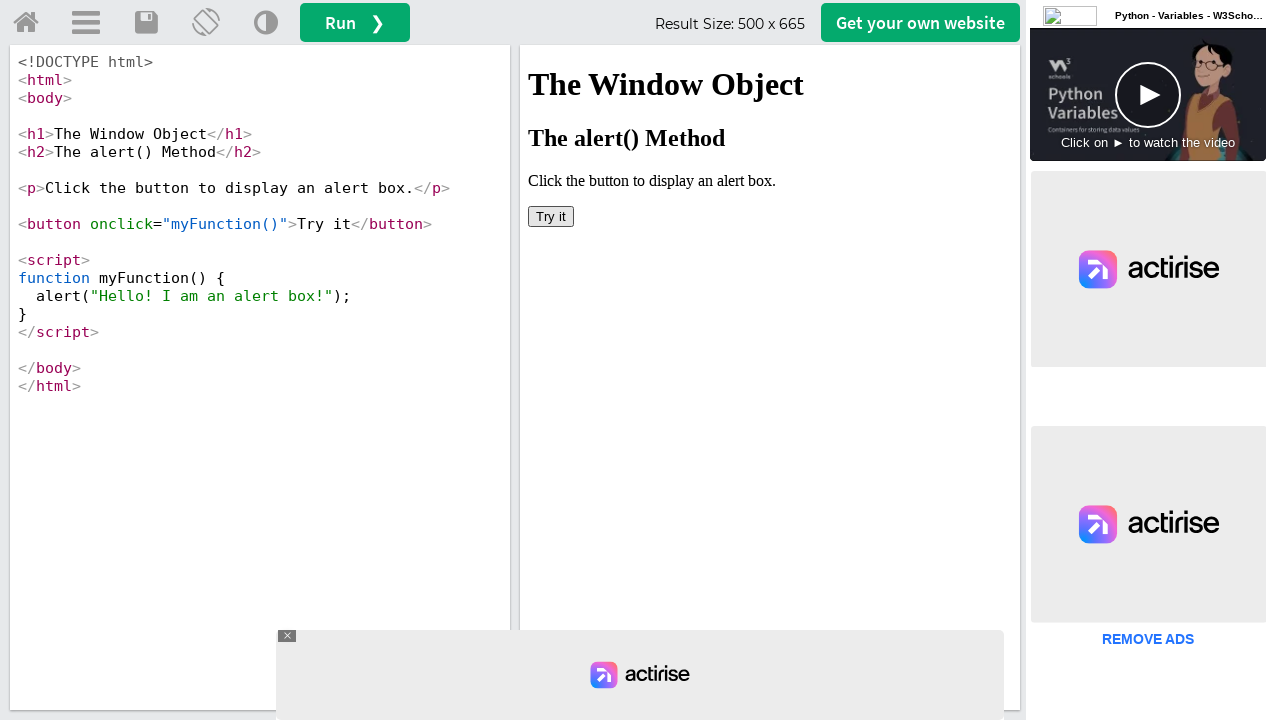

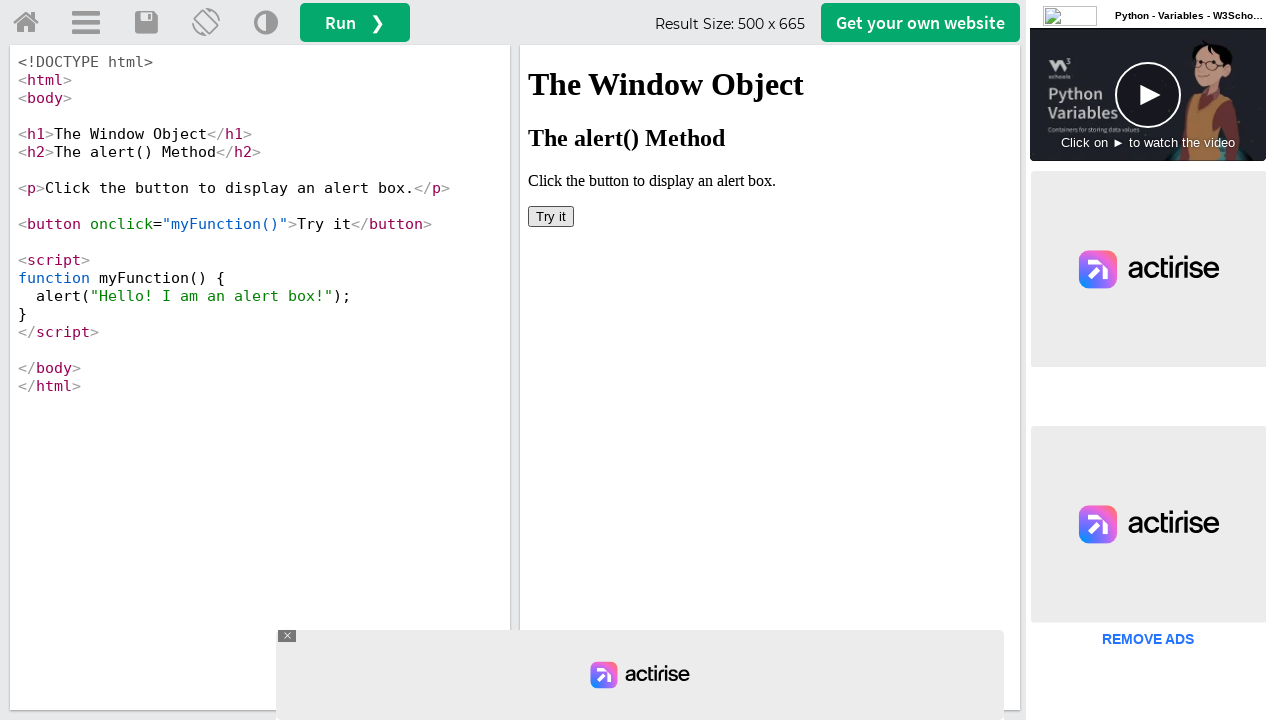